Tests drag and drop functionality by dragging an element and dropping it onto a target element

Starting URL: http://jqueryui.com/droppable/

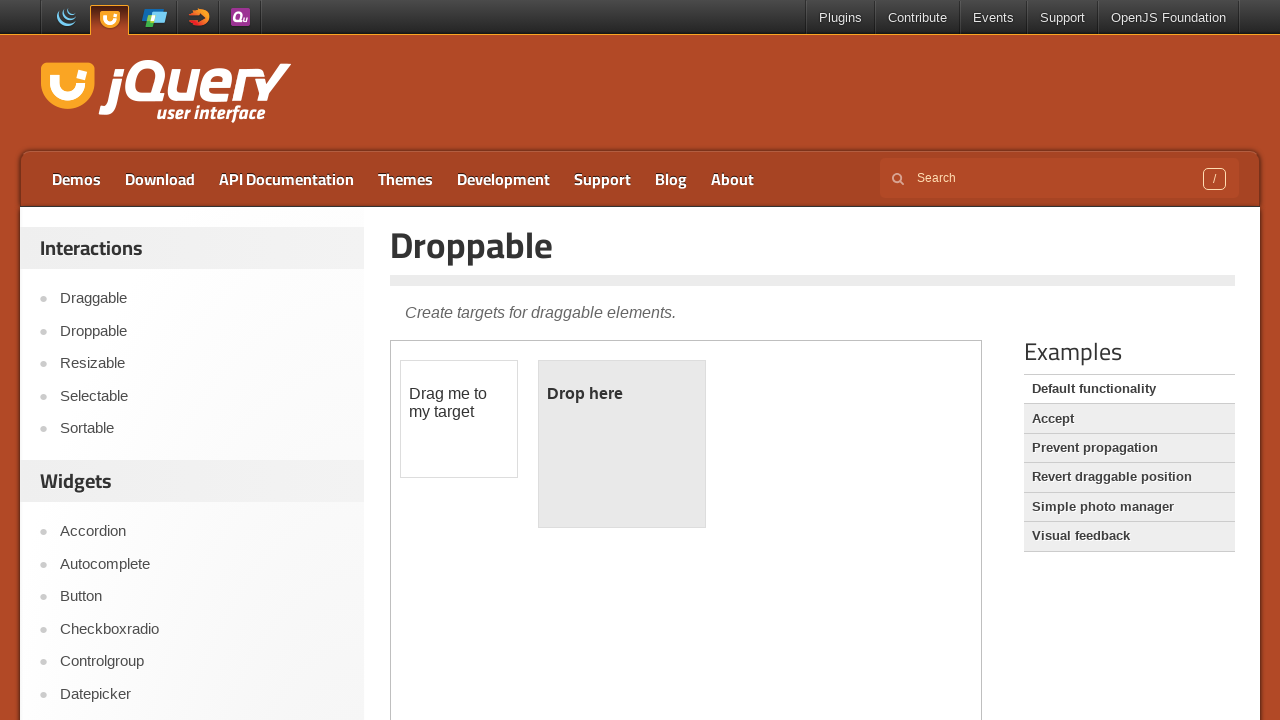

Located demo iframe for drag and drop test
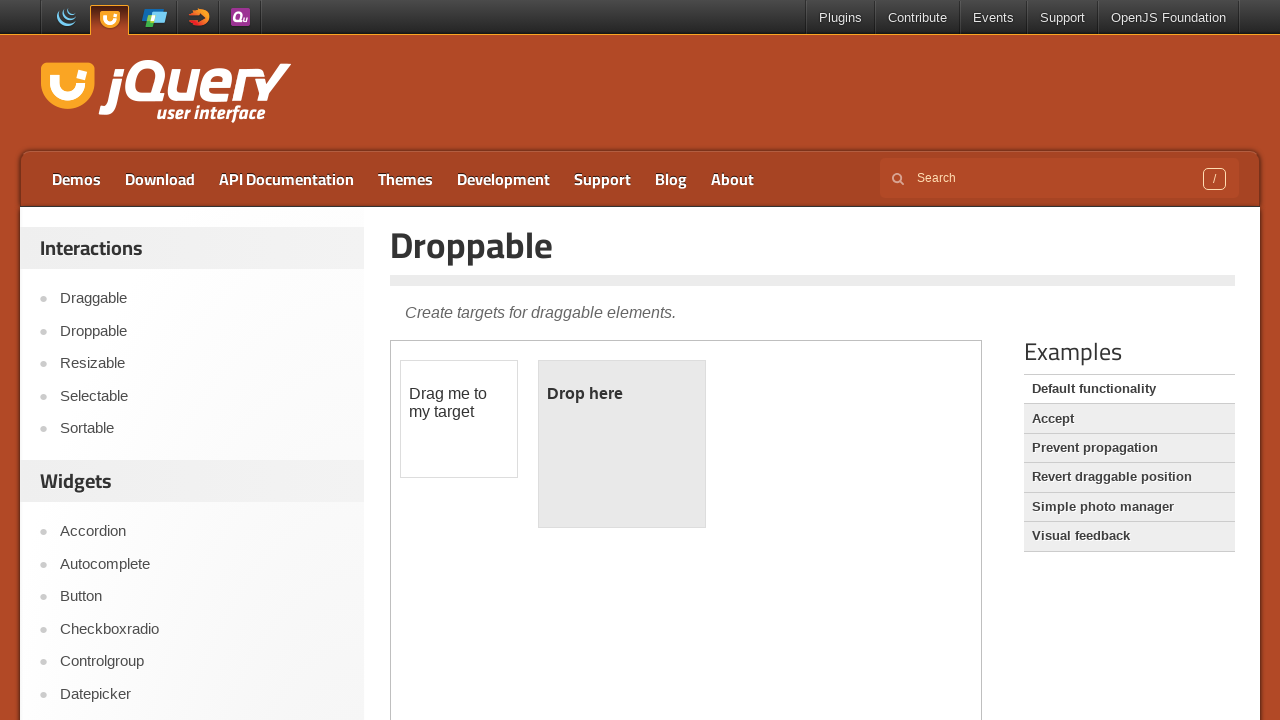

Located draggable element
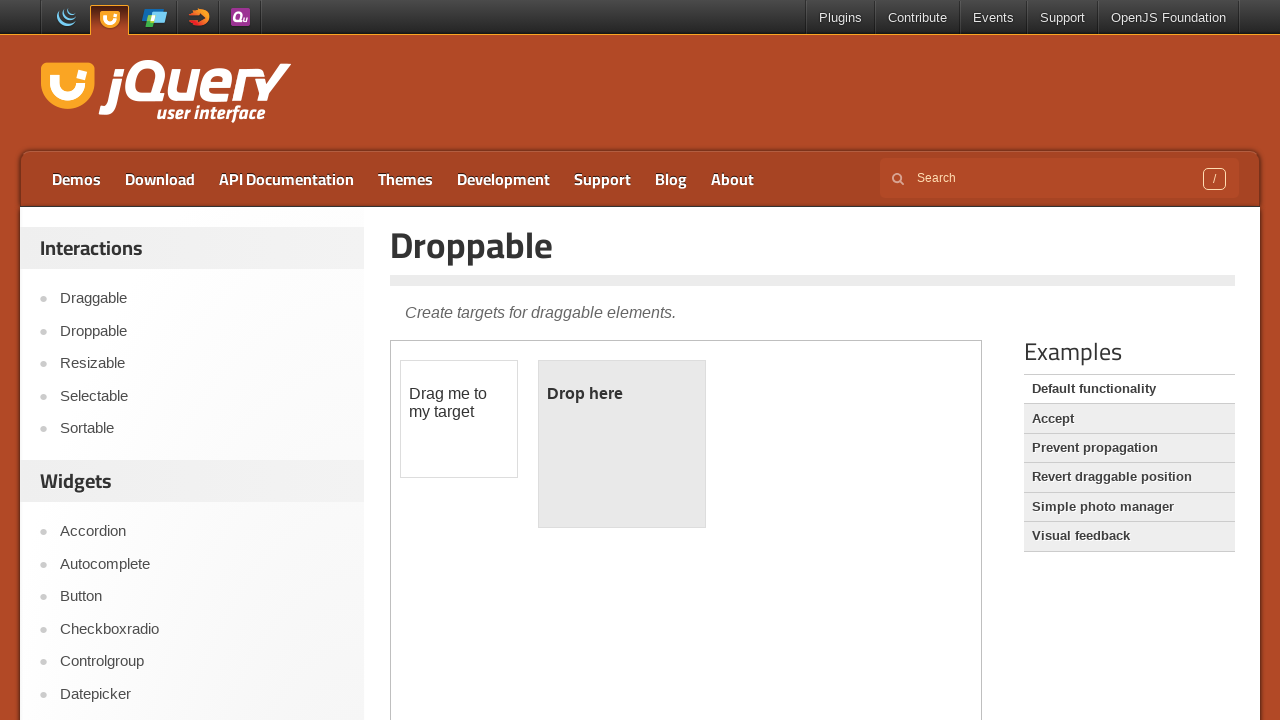

Located droppable target element
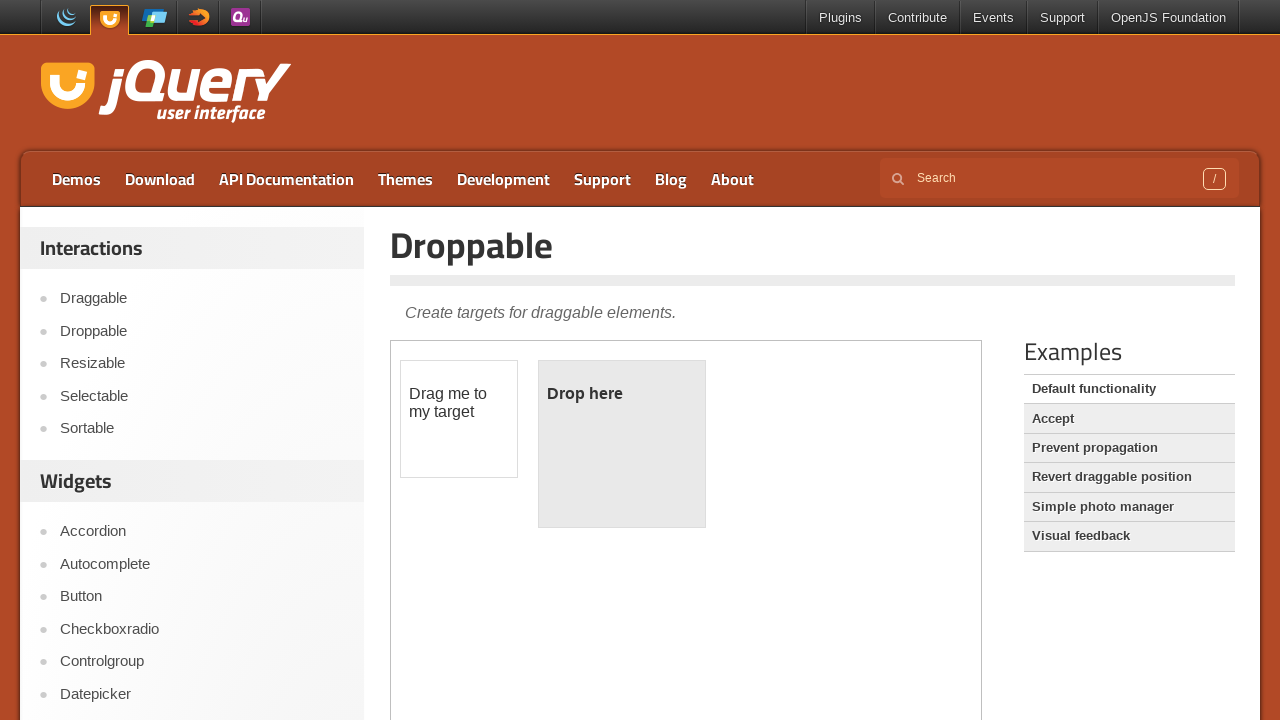

Dragged element onto drop target at (622, 444)
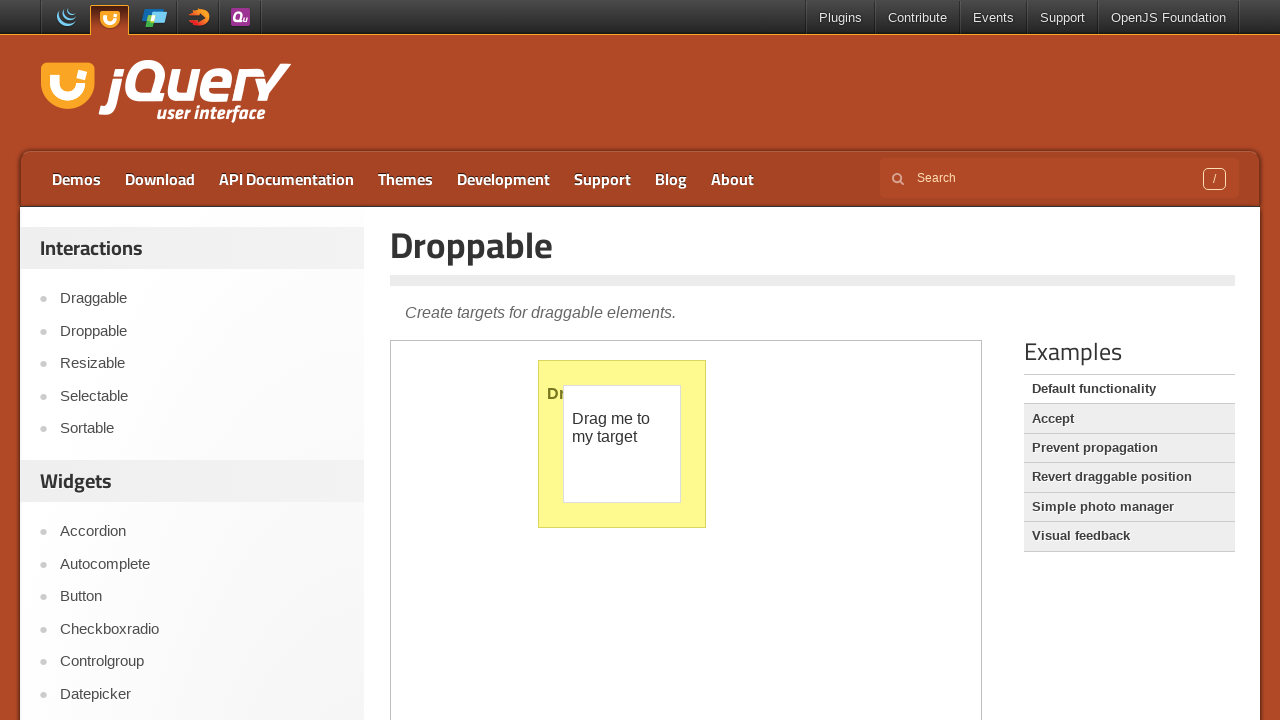

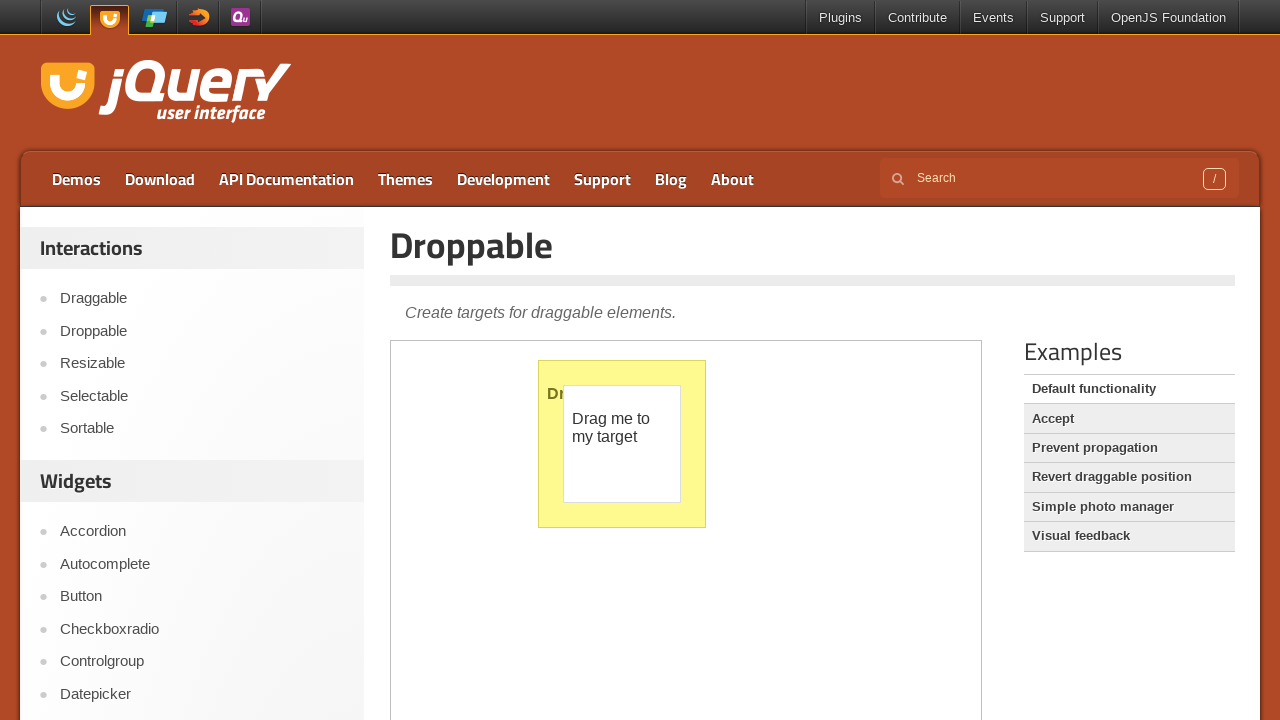